Navigates to SpiceJet website and verifies that links are present on the page

Starting URL: https://www.spicejet.com/

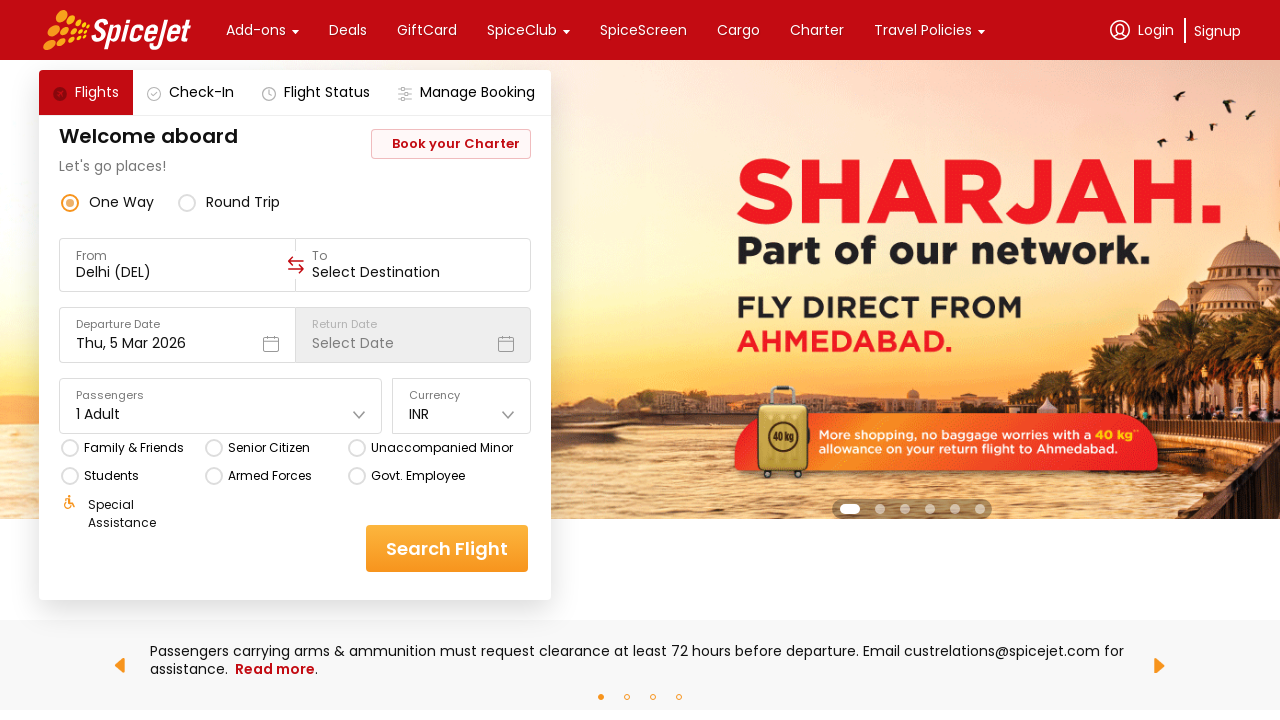

Navigated to SpiceJet website
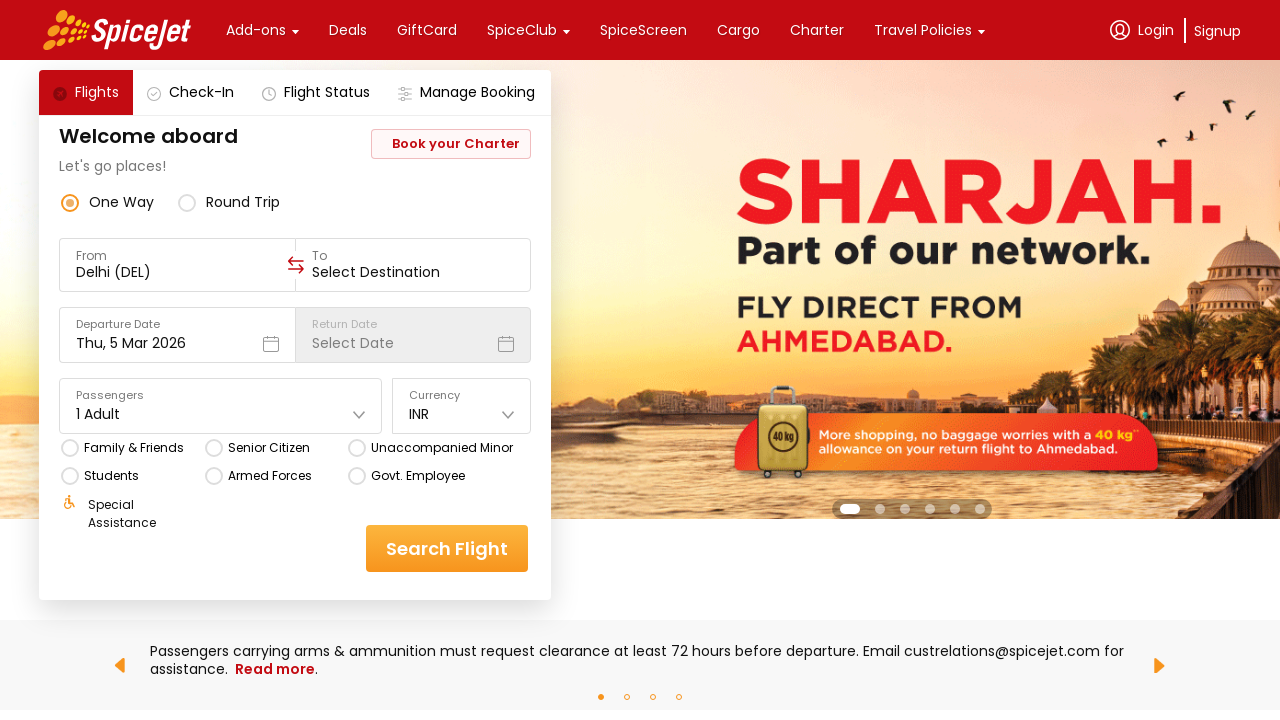

Waited for links to be present on the page
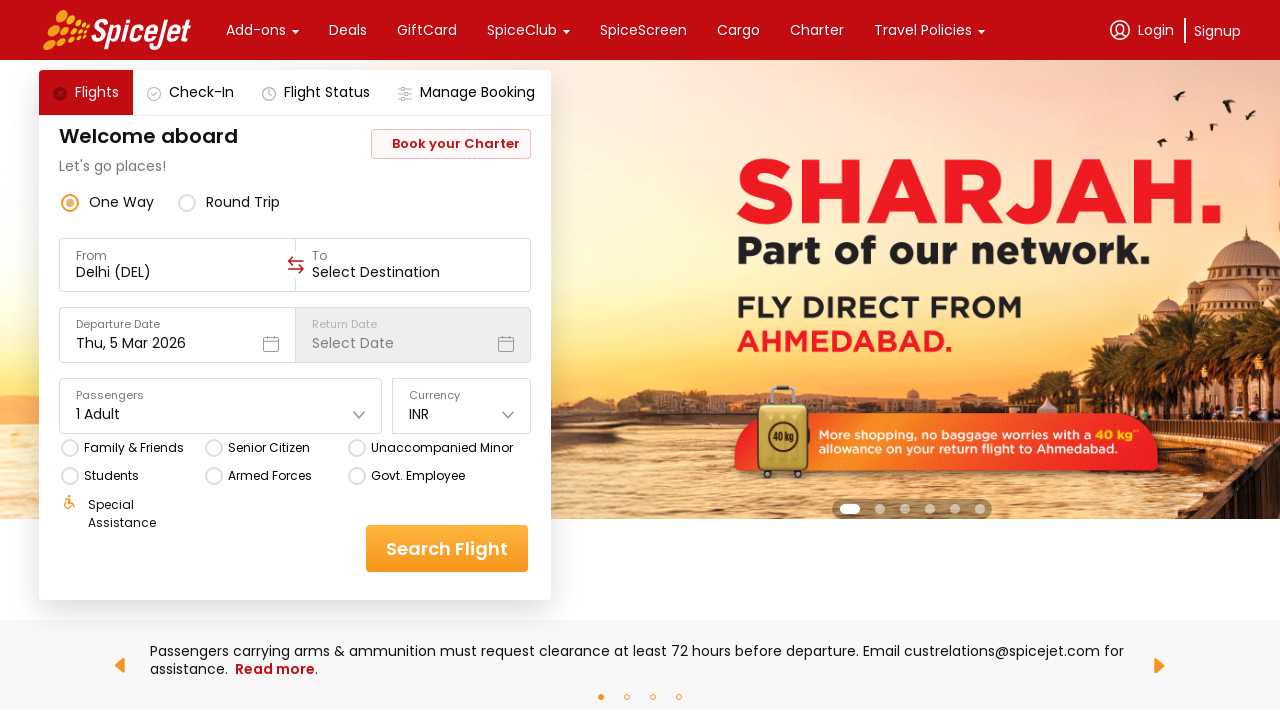

Found 102 links on the SpiceJet page
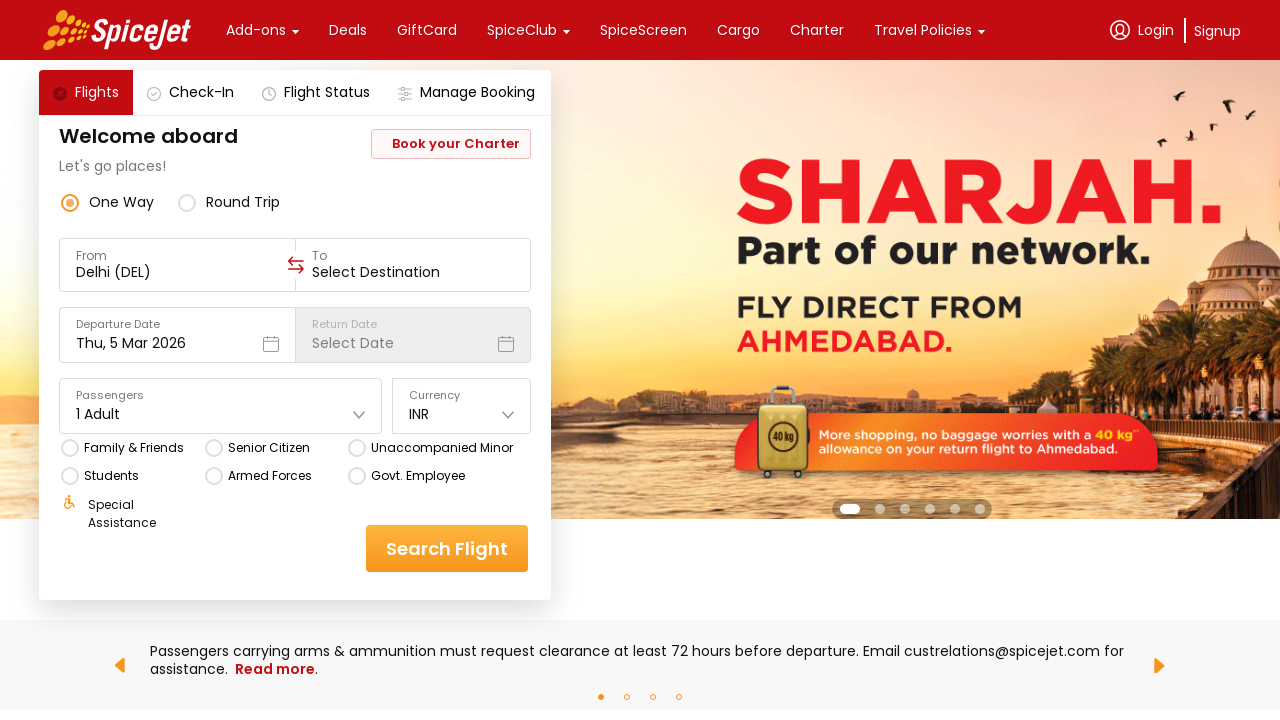

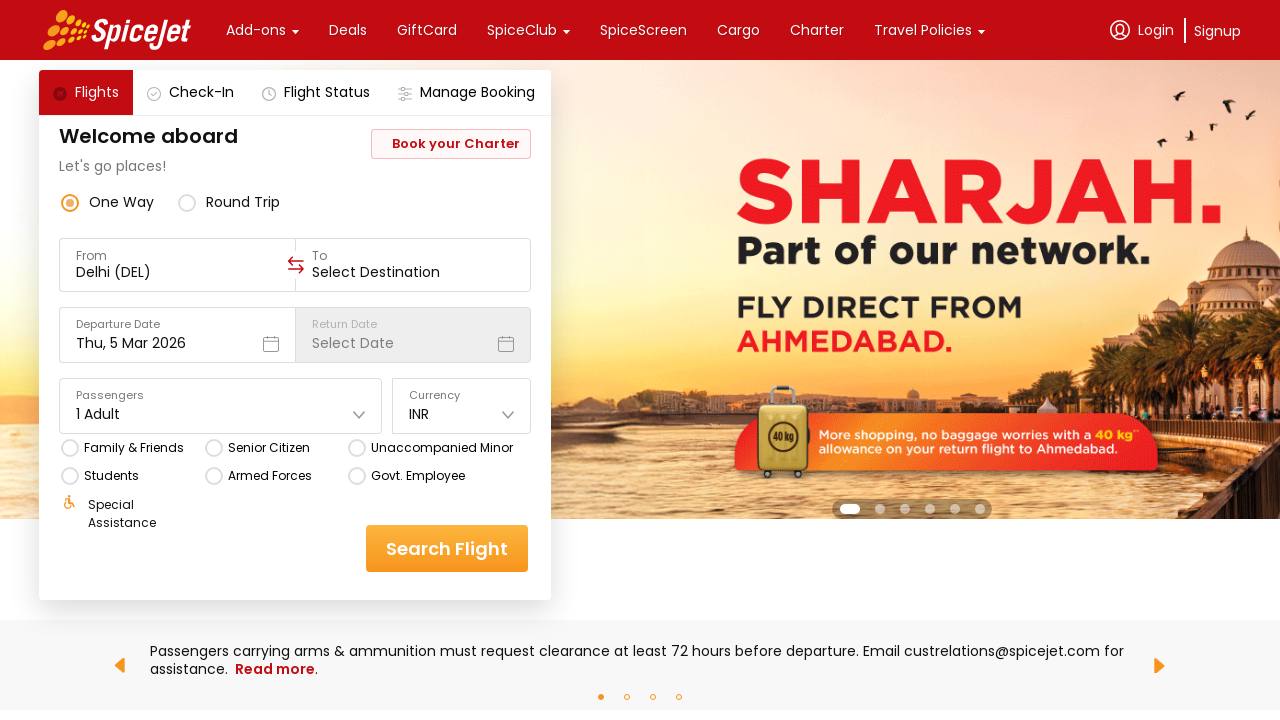